Tests dynamic loading with two different implicit wait timeouts, first setting 10s then 3s before checking the result

Starting URL: https://automationfc.github.io/dynamic-loading/

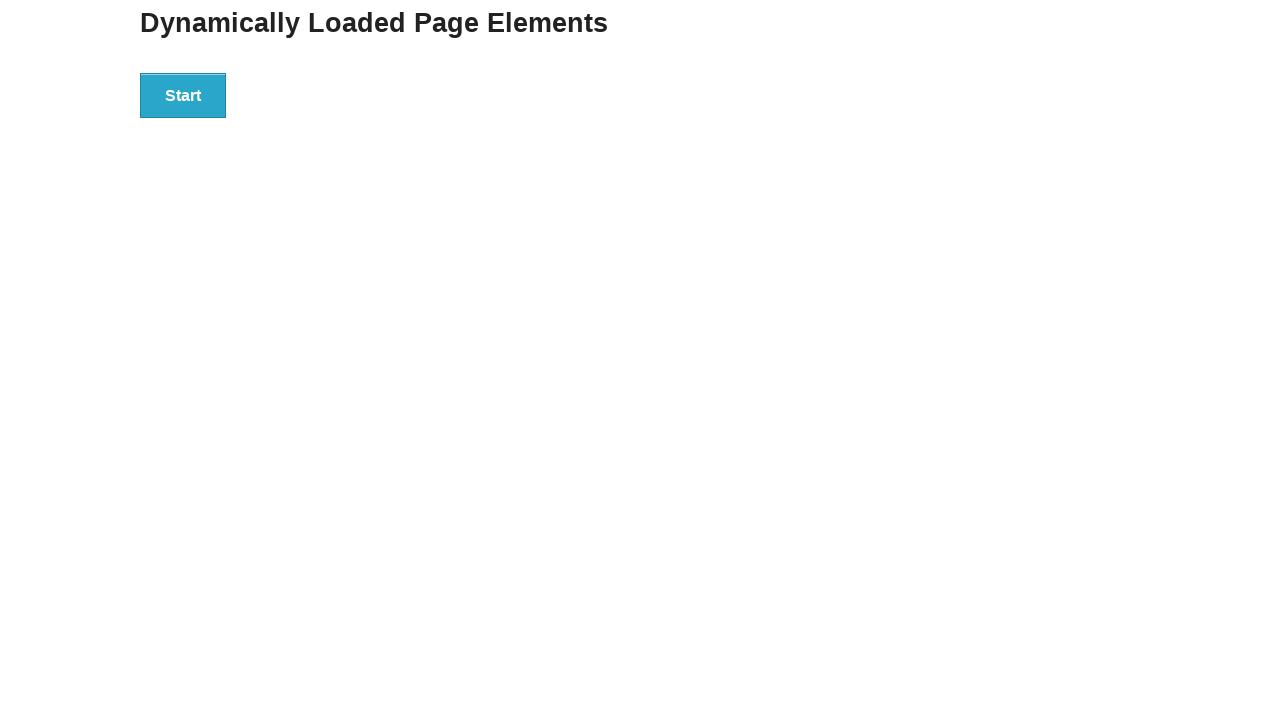

Clicked start button to begin dynamic loading at (183, 95) on xpath=//div[@id='start']/button
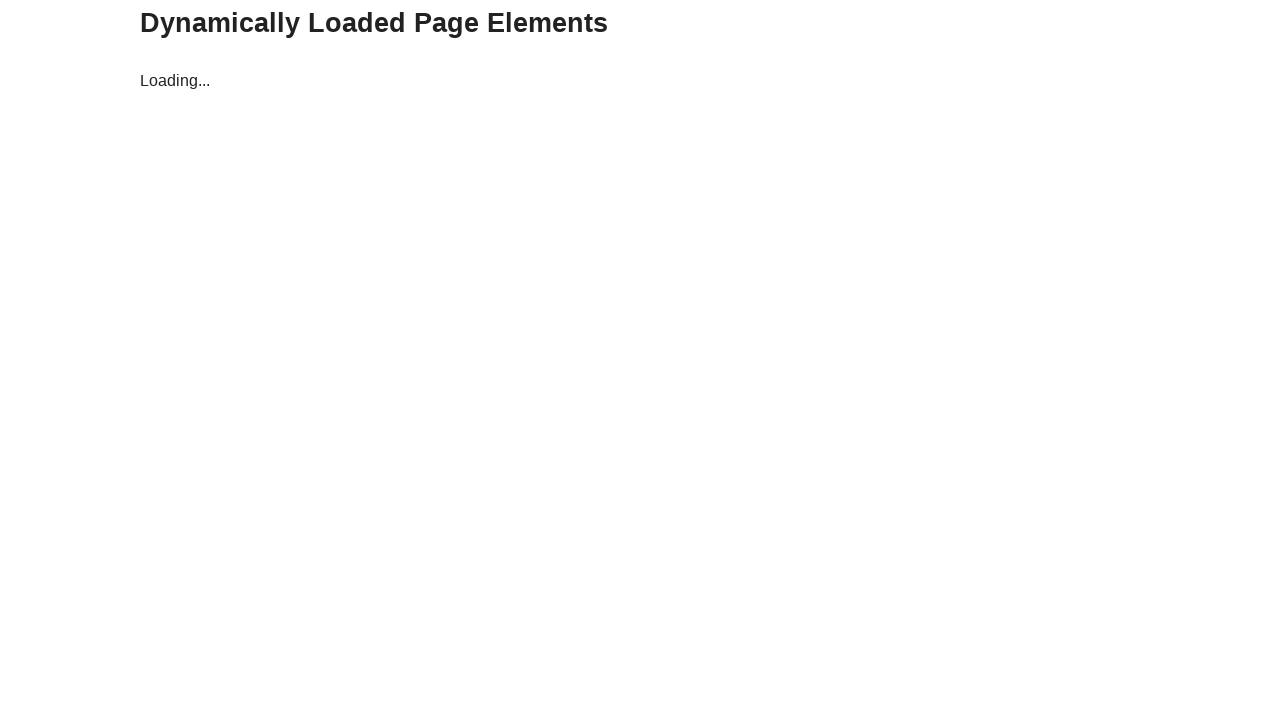

Result text element loaded after dynamic loading completed
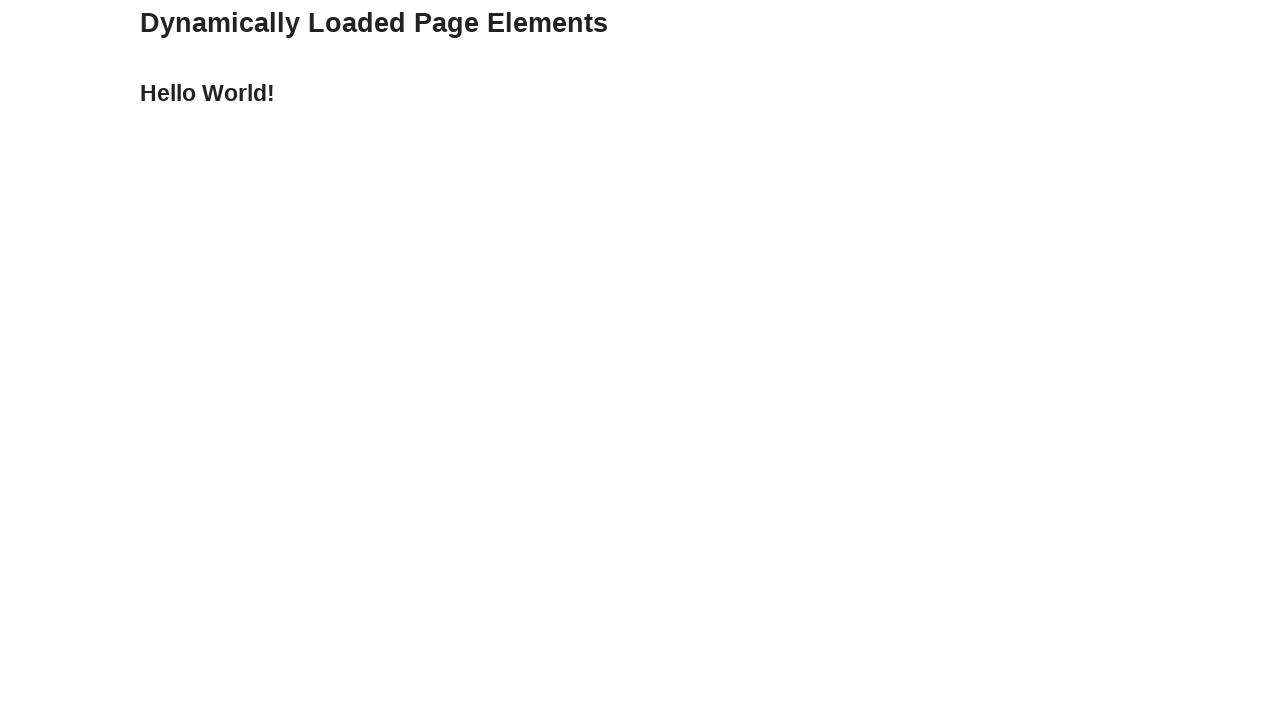

Retrieved result text: 'Hello World!'
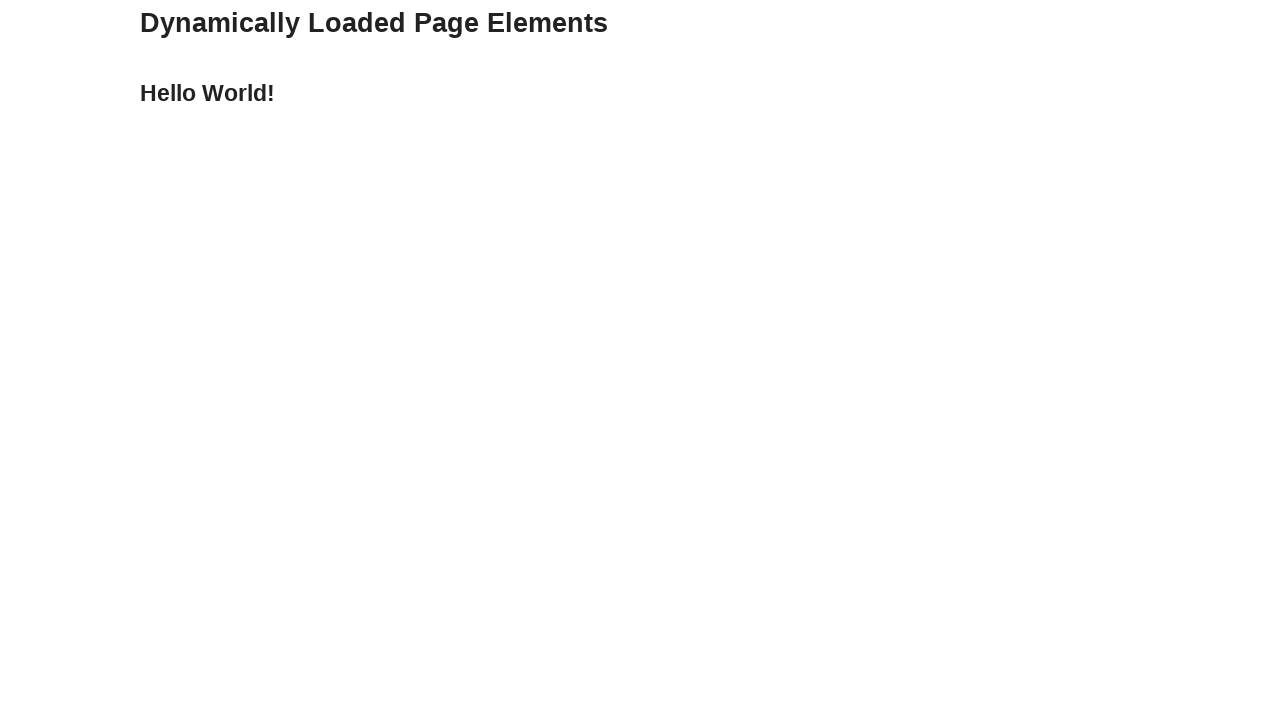

Assertion passed: result text is 'Hello World!'
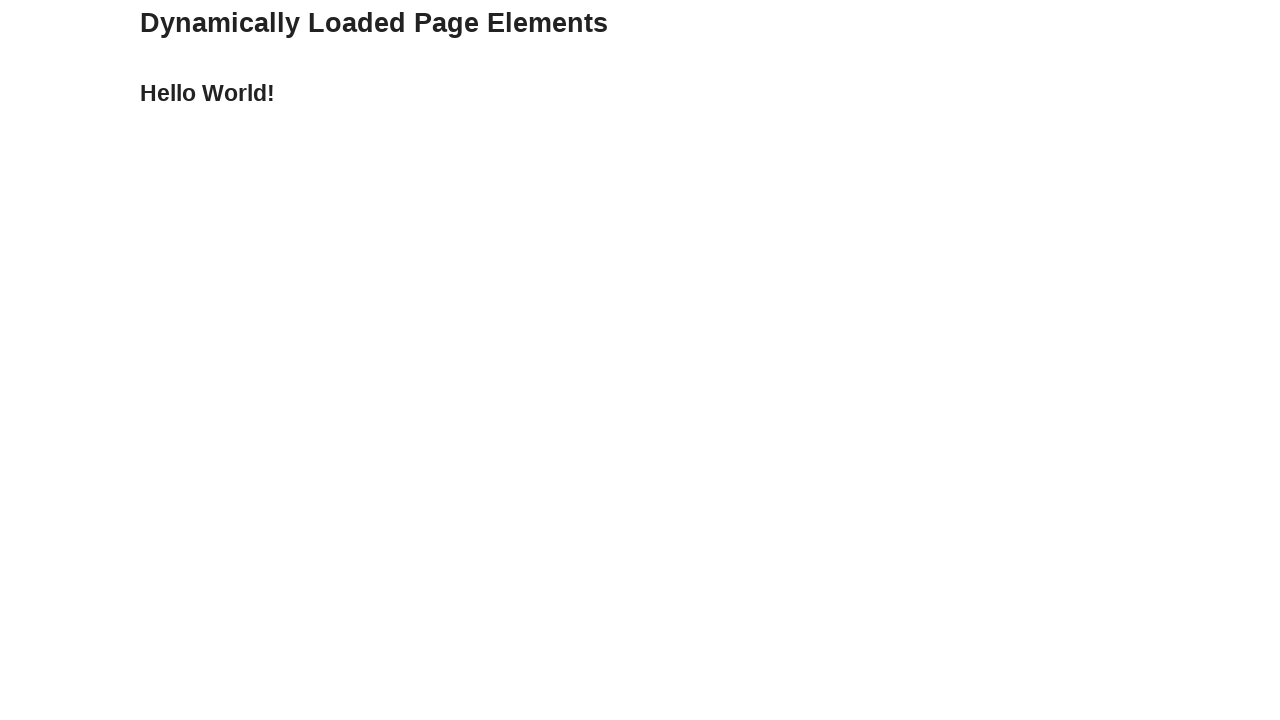

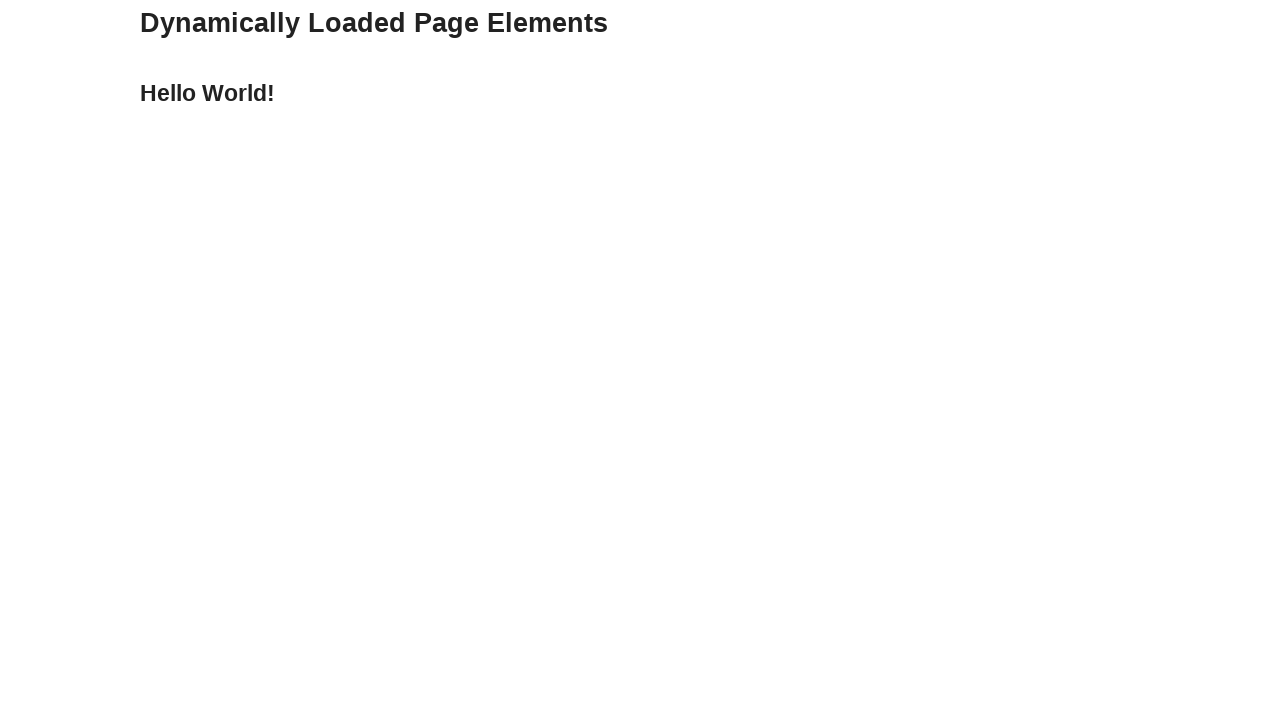